Navigates to the Assurant insurance company website and verifies the page loads successfully

Starting URL: http://www.assurant.com/

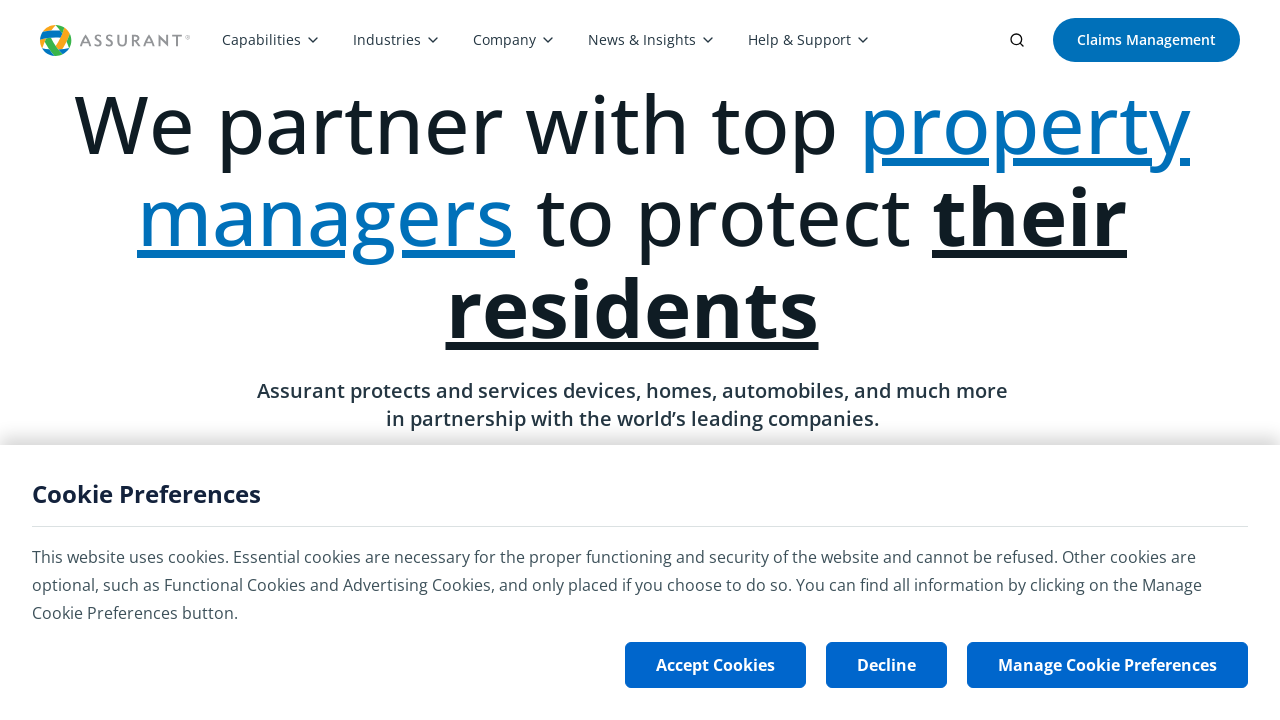

Navigated to Assurant insurance company website
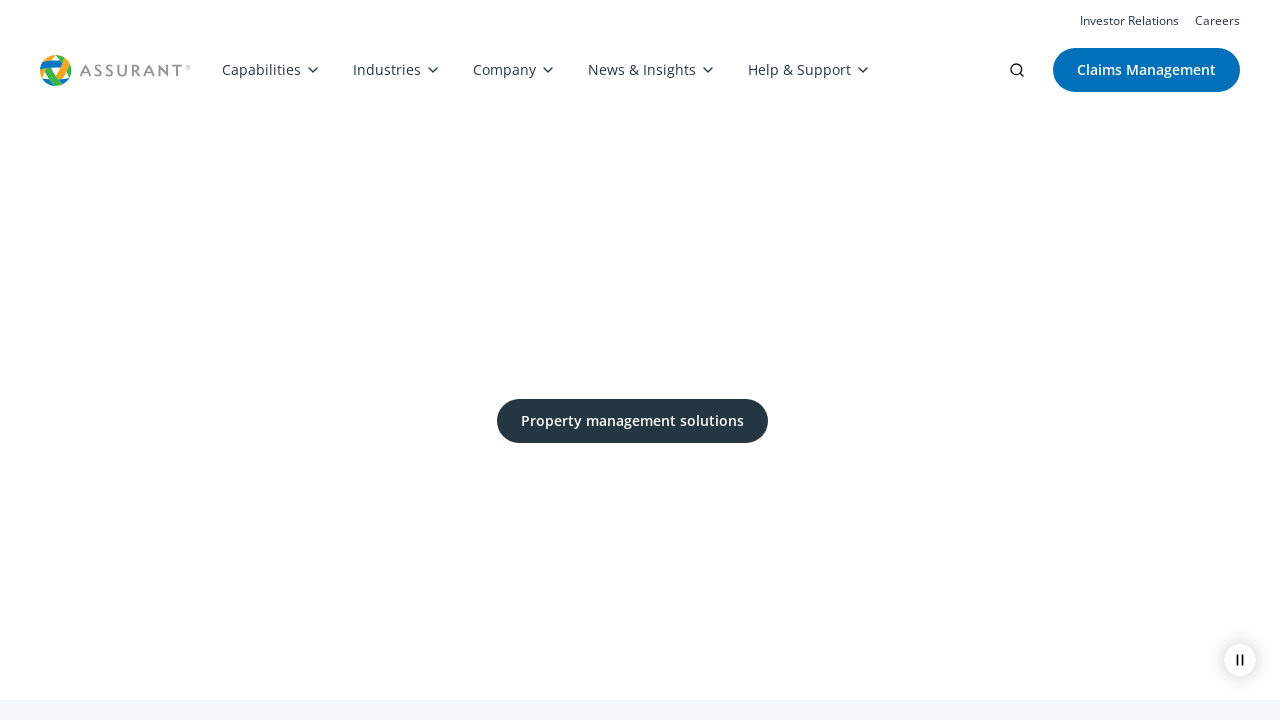

Page DOM content fully loaded
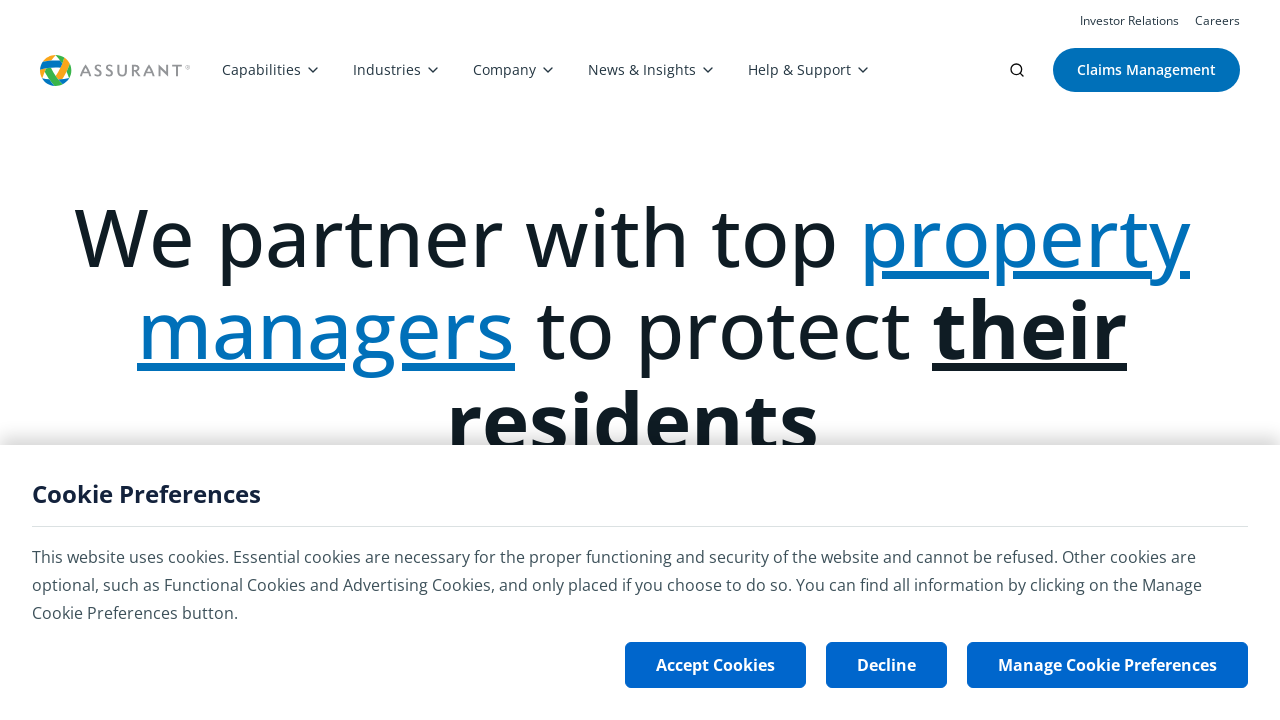

Body element found - page loaded successfully
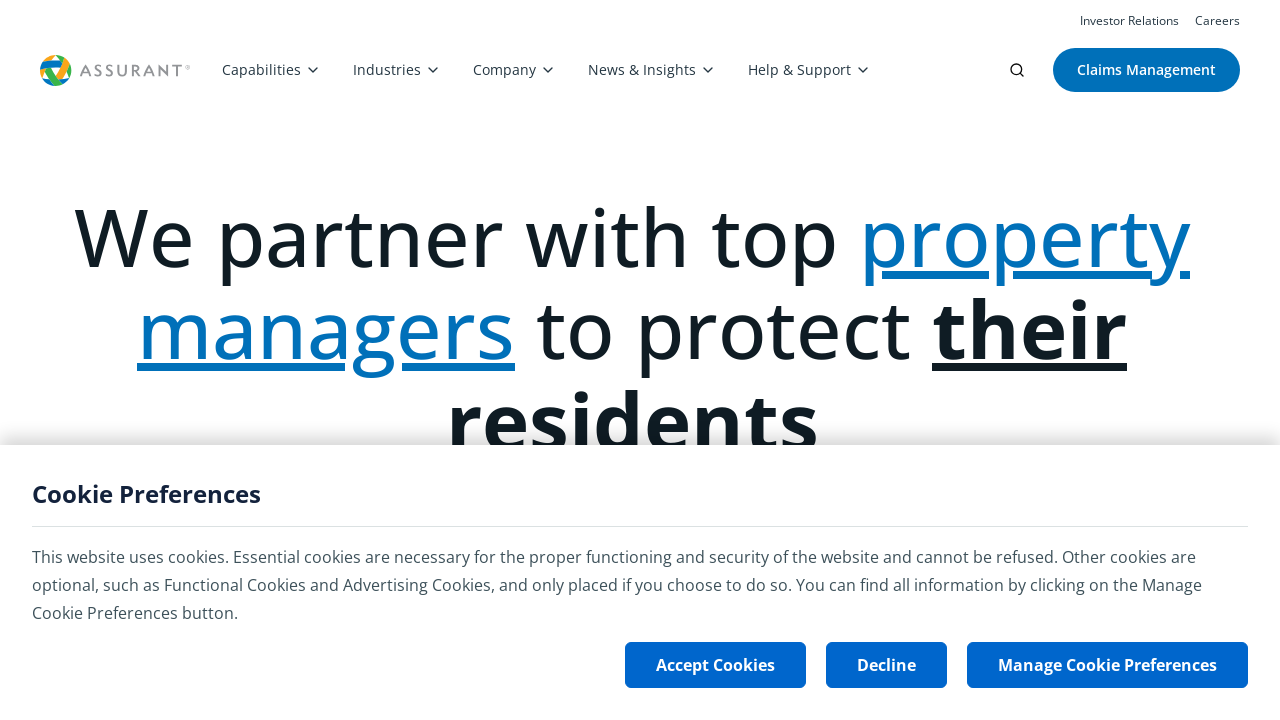

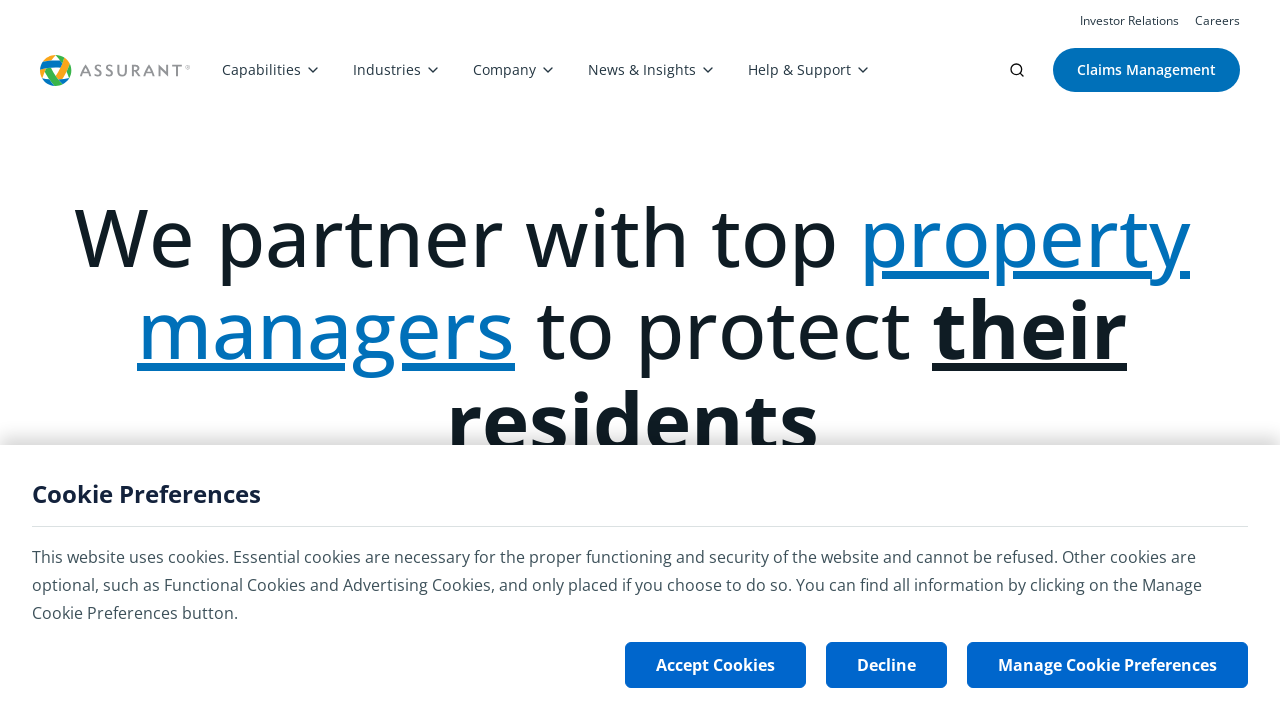